Opens the ImpactGuru crowdfunding website and verifies the page title is correct

Starting URL: https://www.impactguru.com

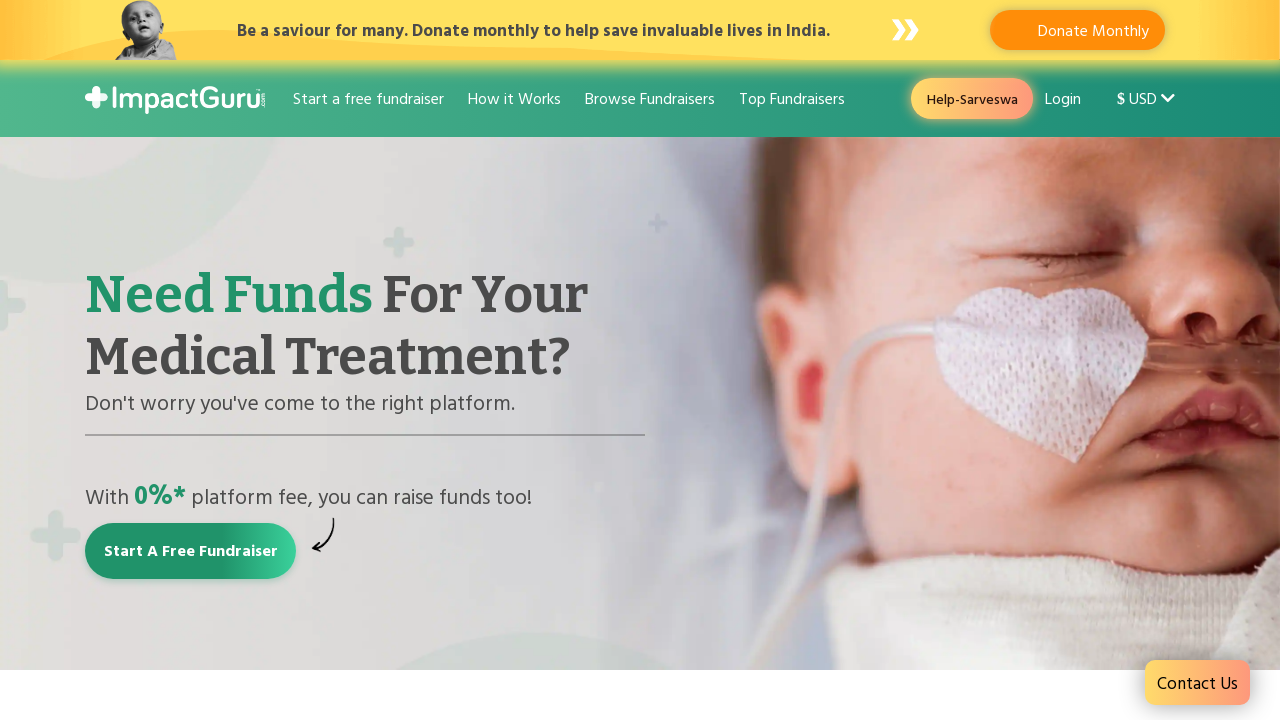

Waited for page to reach domcontentloaded state
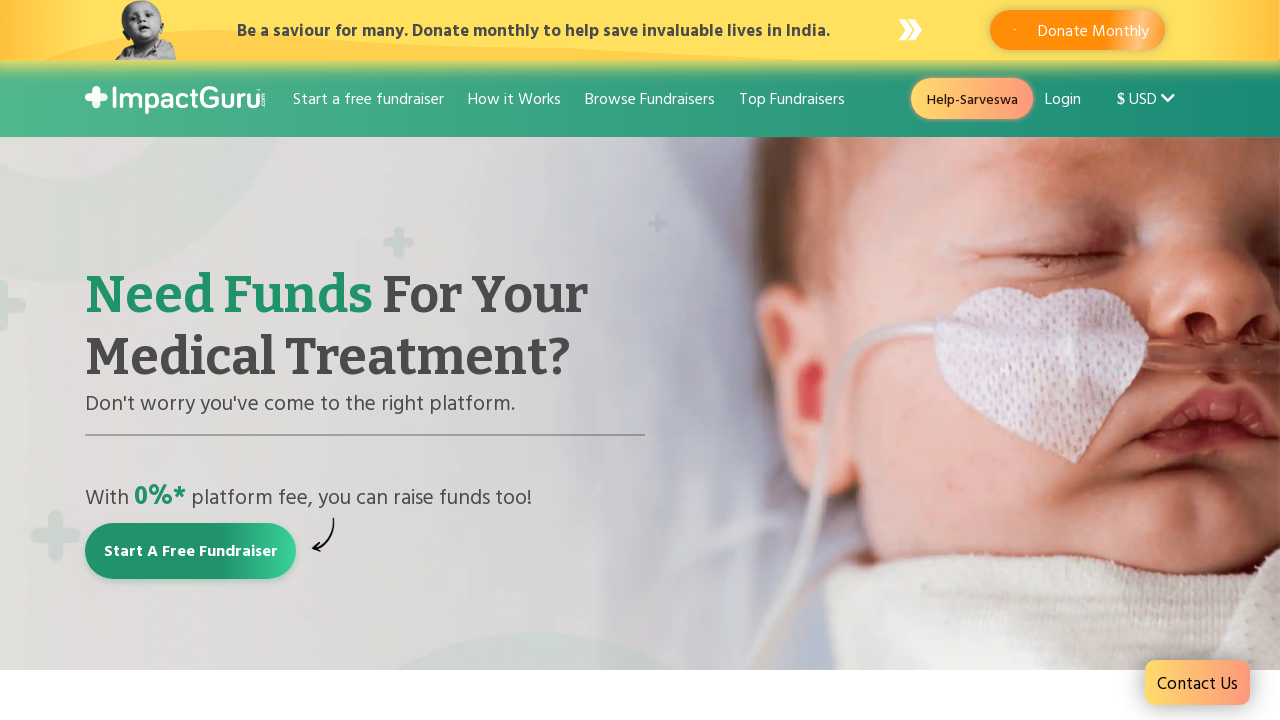

Verified page title contains 'ImpactGuru' or 'Crowdfunding'
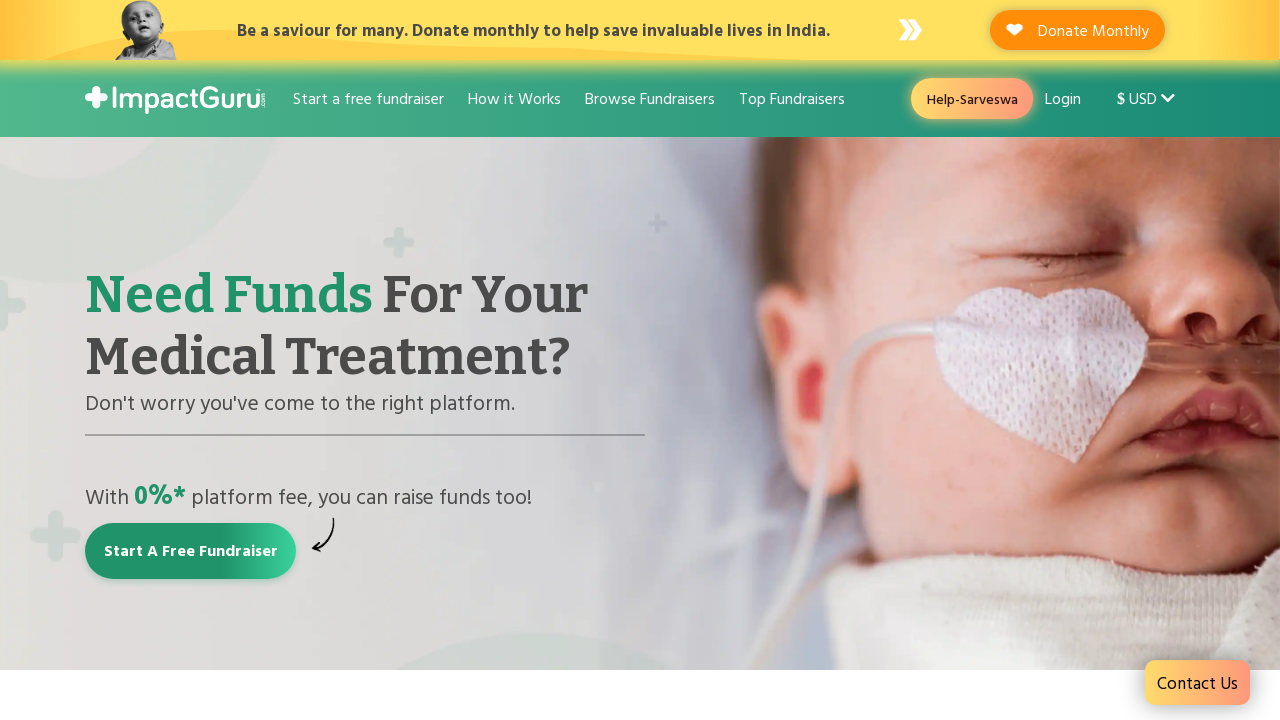

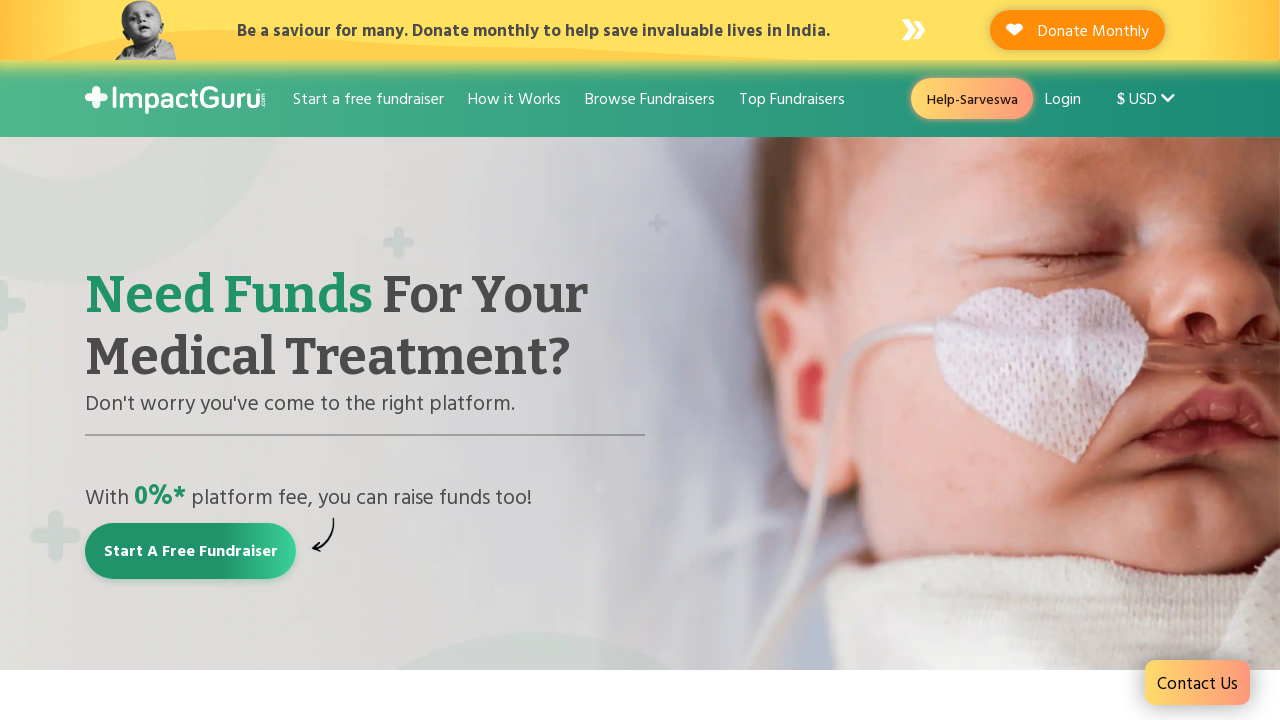